Tests the AngularJS homepage greeting feature by entering a name in the input field and verifying the greeting message updates accordingly

Starting URL: http://www.angularjs.org

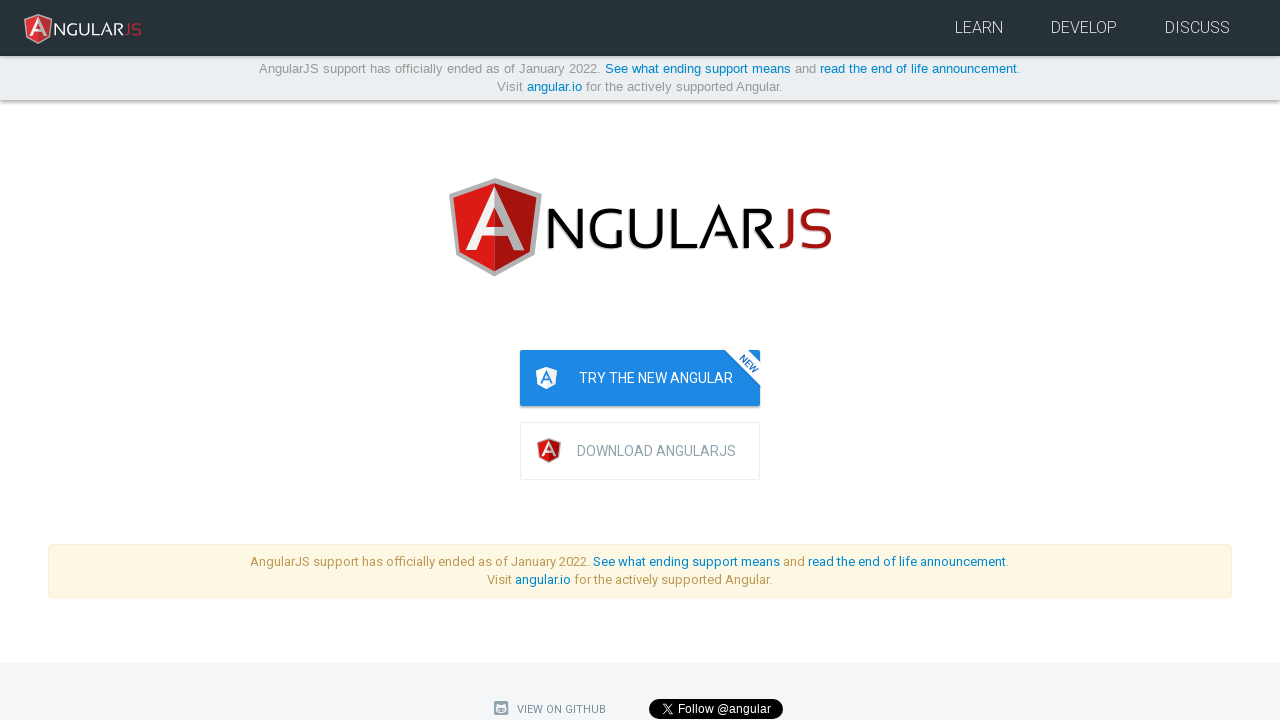

Navigated to AngularJS homepage
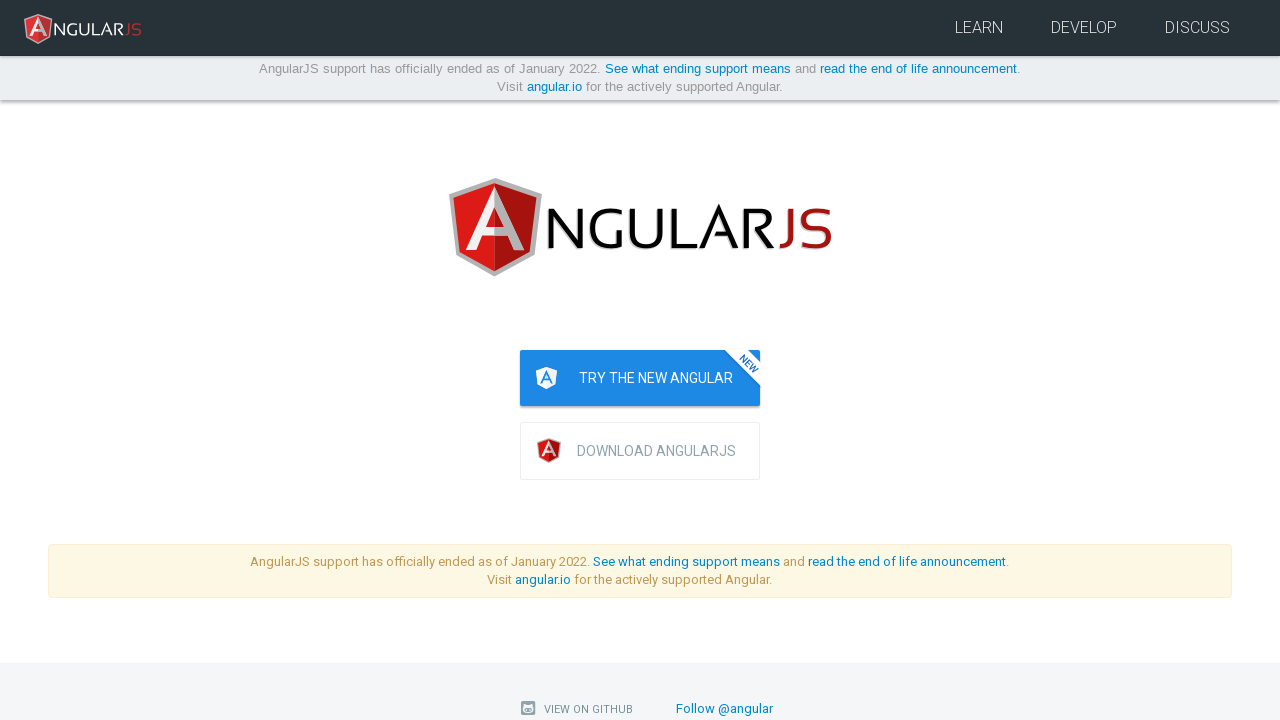

Filled name input field with 'Julie' on input[ng-model='yourName']
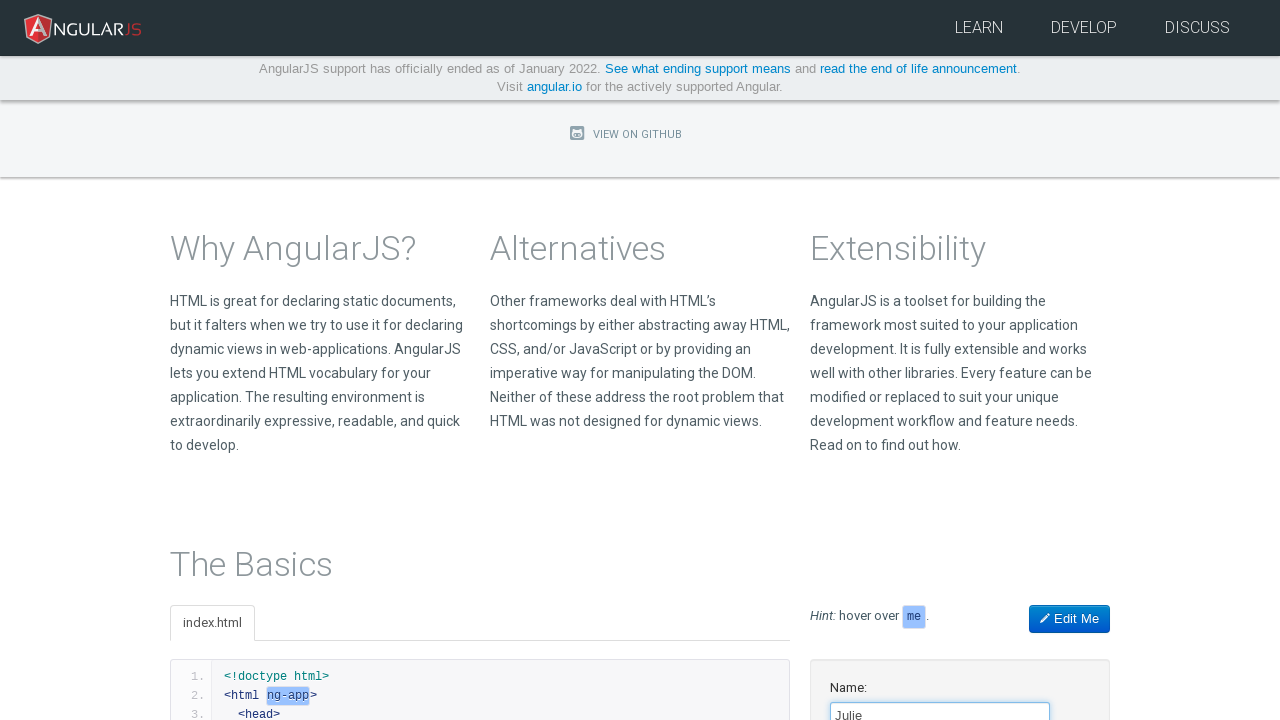

Greeting message 'Hello Julie!' appeared
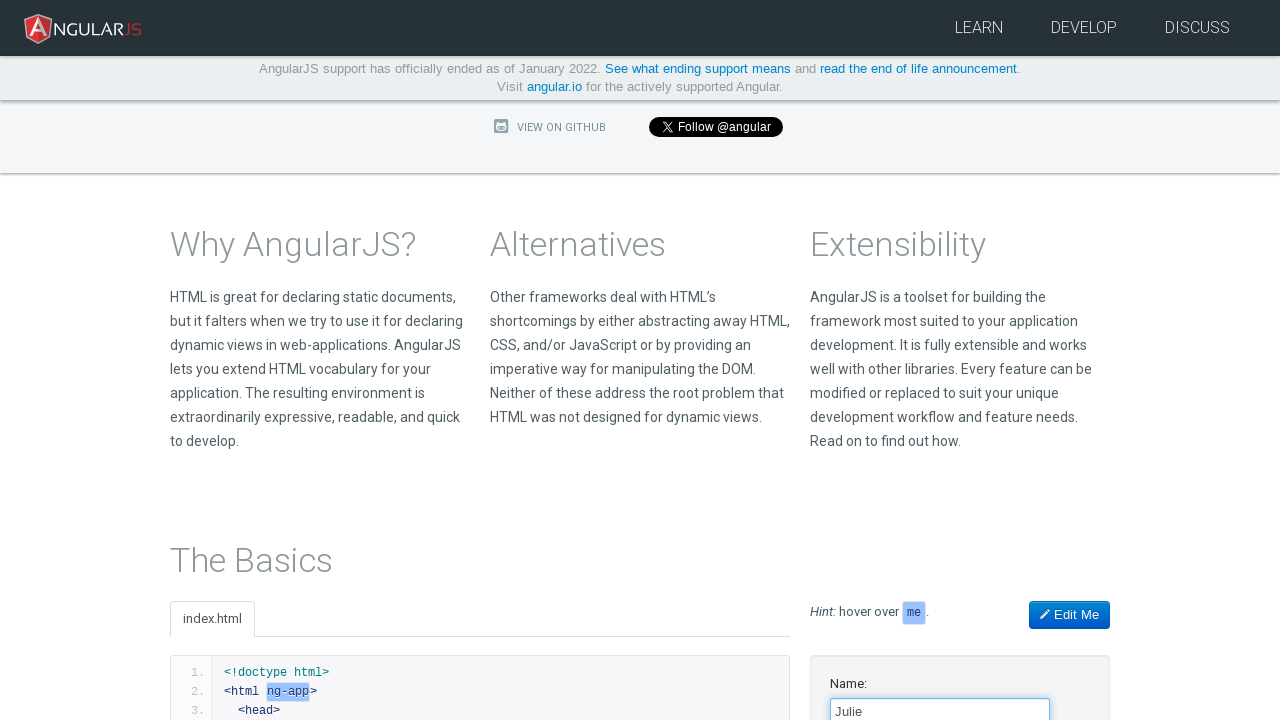

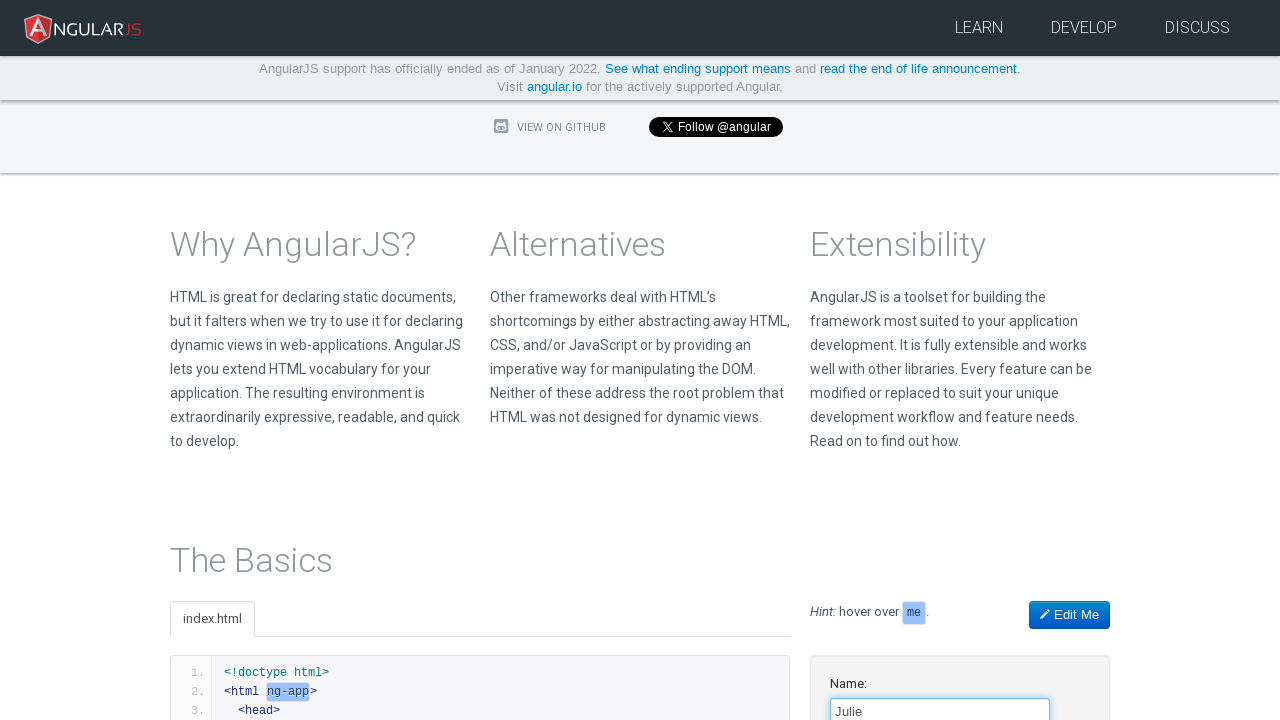